Tests dropdown selection functionality by selecting options using different methods (by index and by visible text)

Starting URL: https://www.leafground.com/select.xhtml

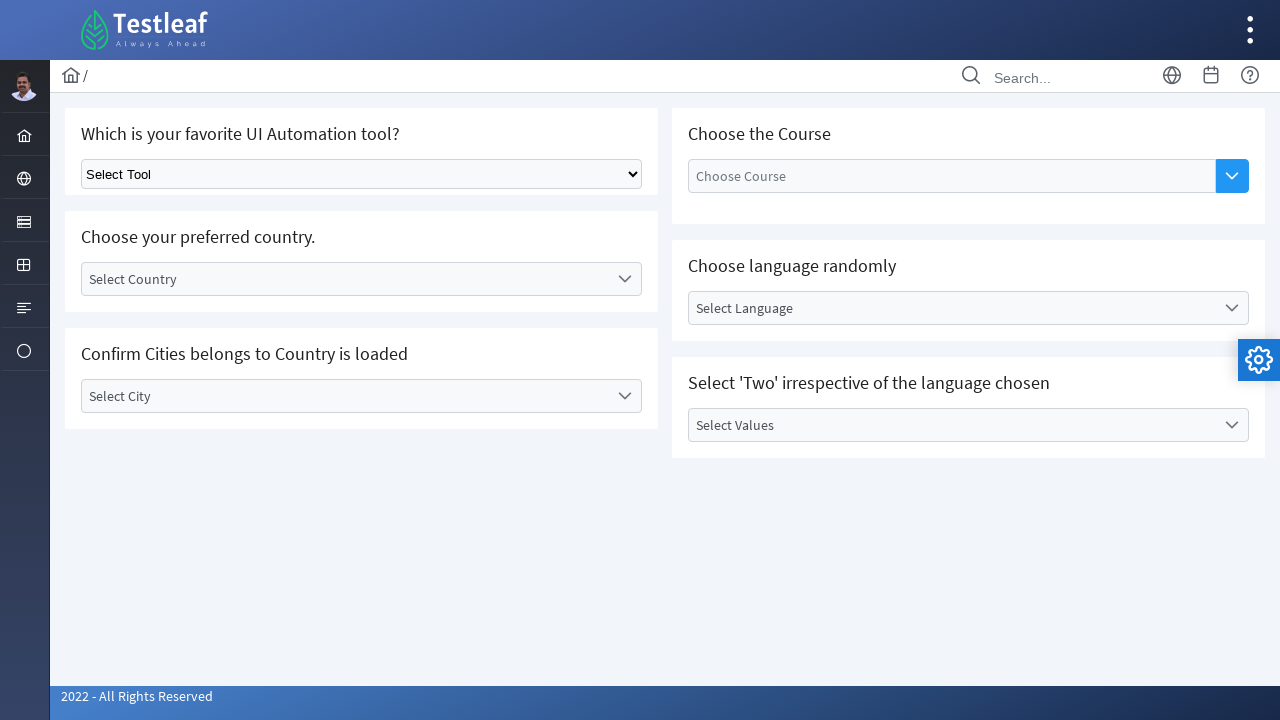

Located dropdown element with selector 'select.ui-selectonemenu'
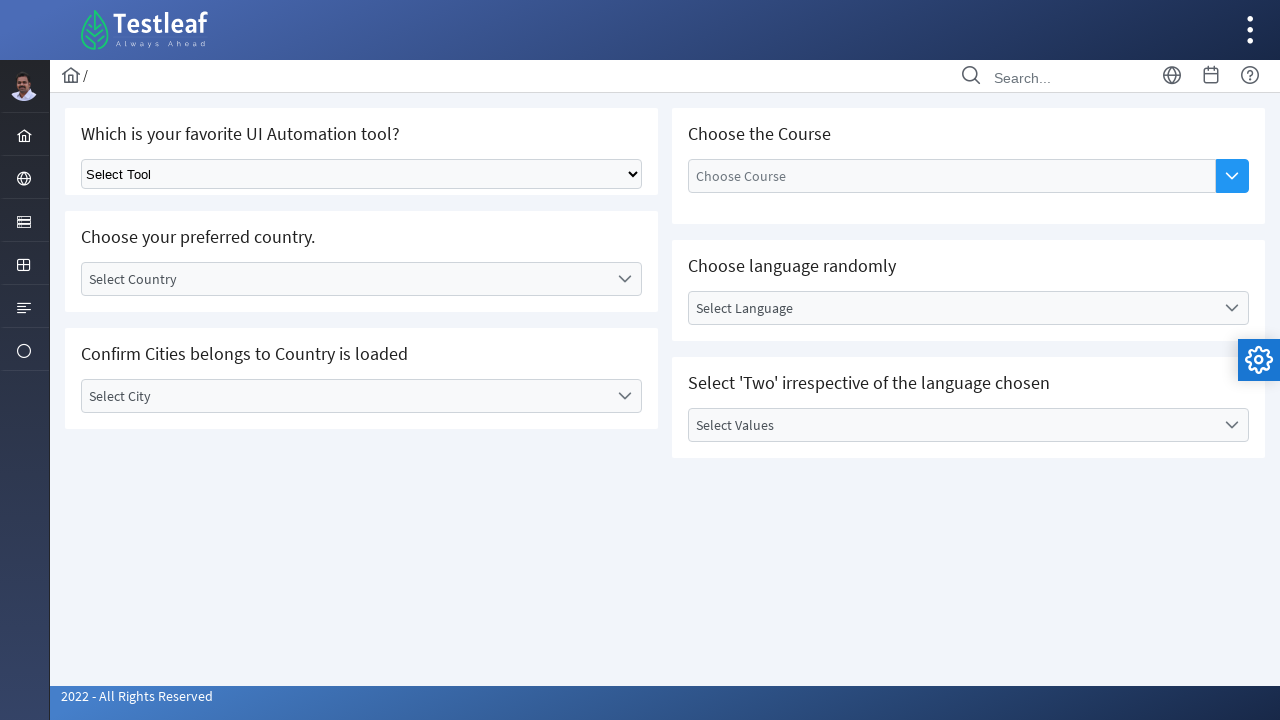

Selected dropdown option by index 2 (3rd option) on select.ui-selectonemenu
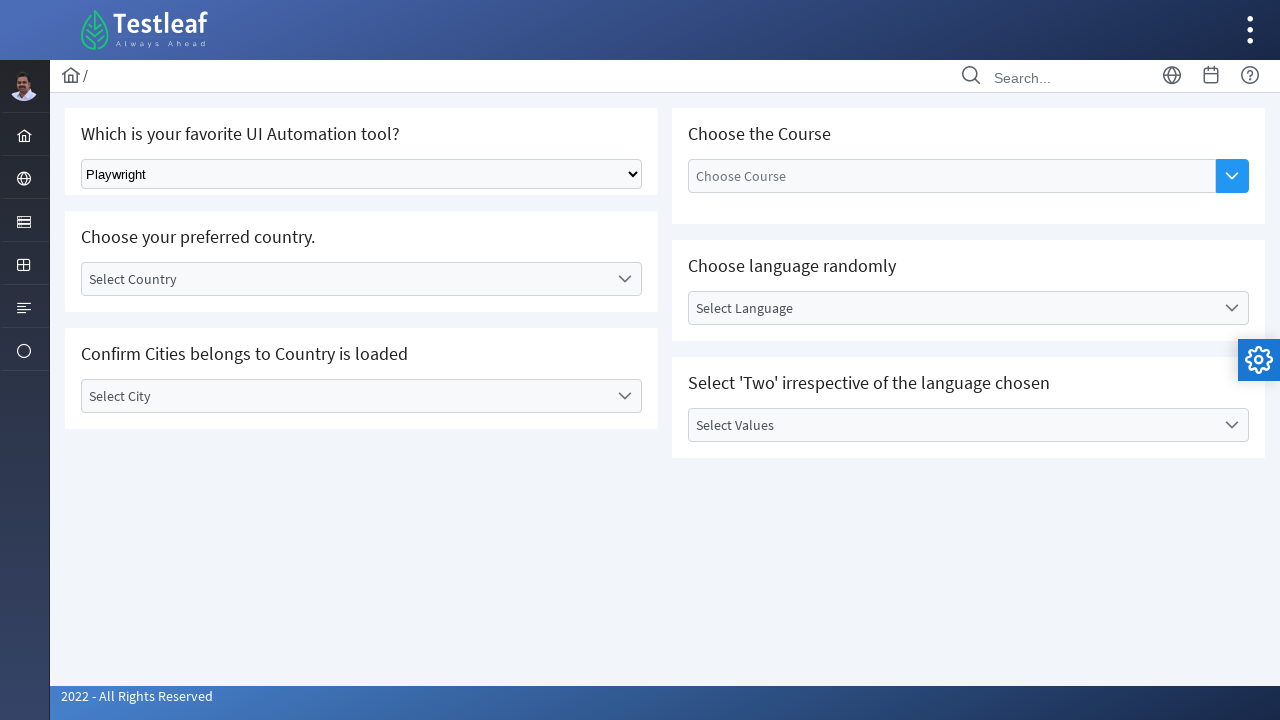

Waited 2500ms between dropdown selections
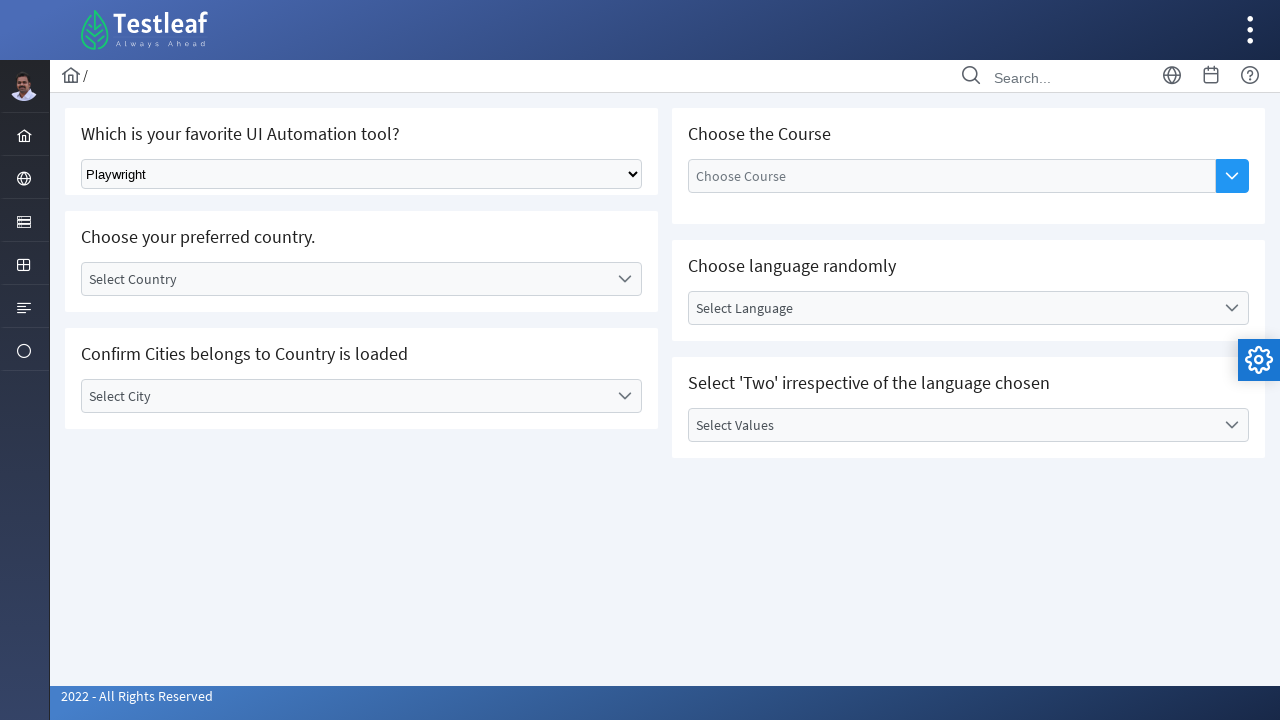

Selected dropdown option by visible text 'Selenium' on select.ui-selectonemenu
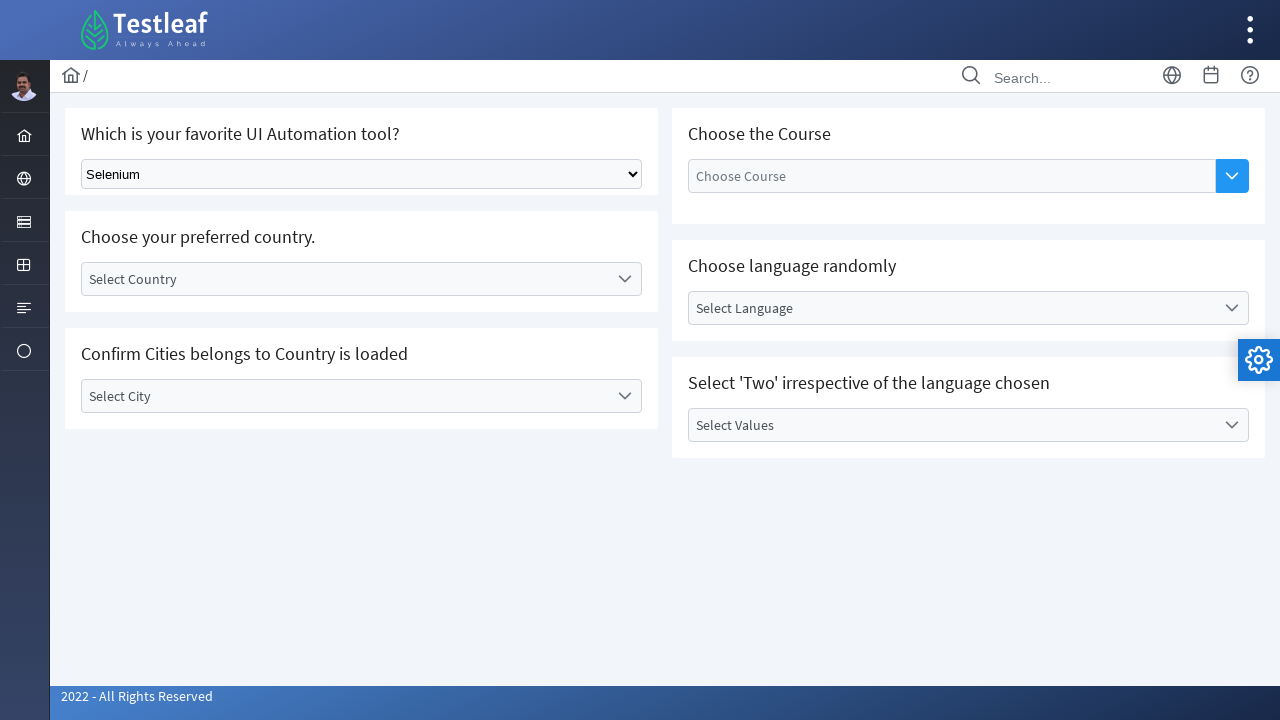

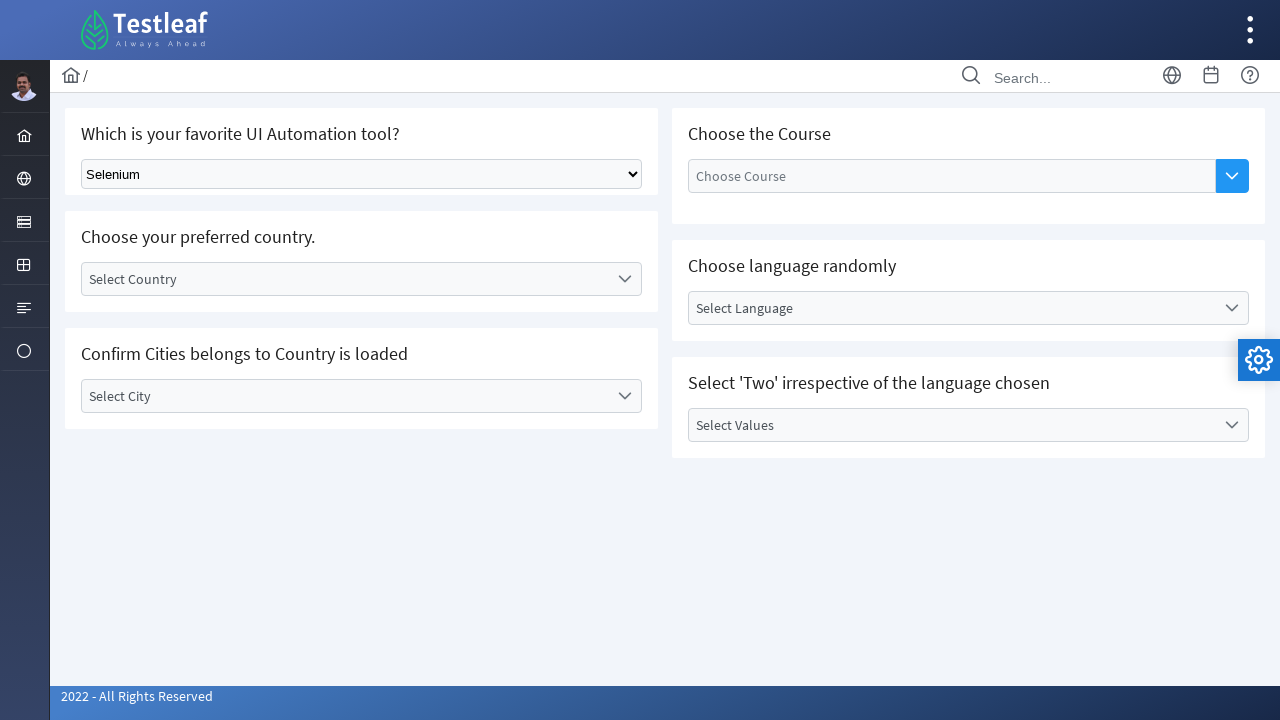